Tests drag-and-drop functionality by dragging an element from a source location to a target drop zone and verifying the drop was successful.

Starting URL: https://crossbrowsertesting.github.io/drag-and-drop.html

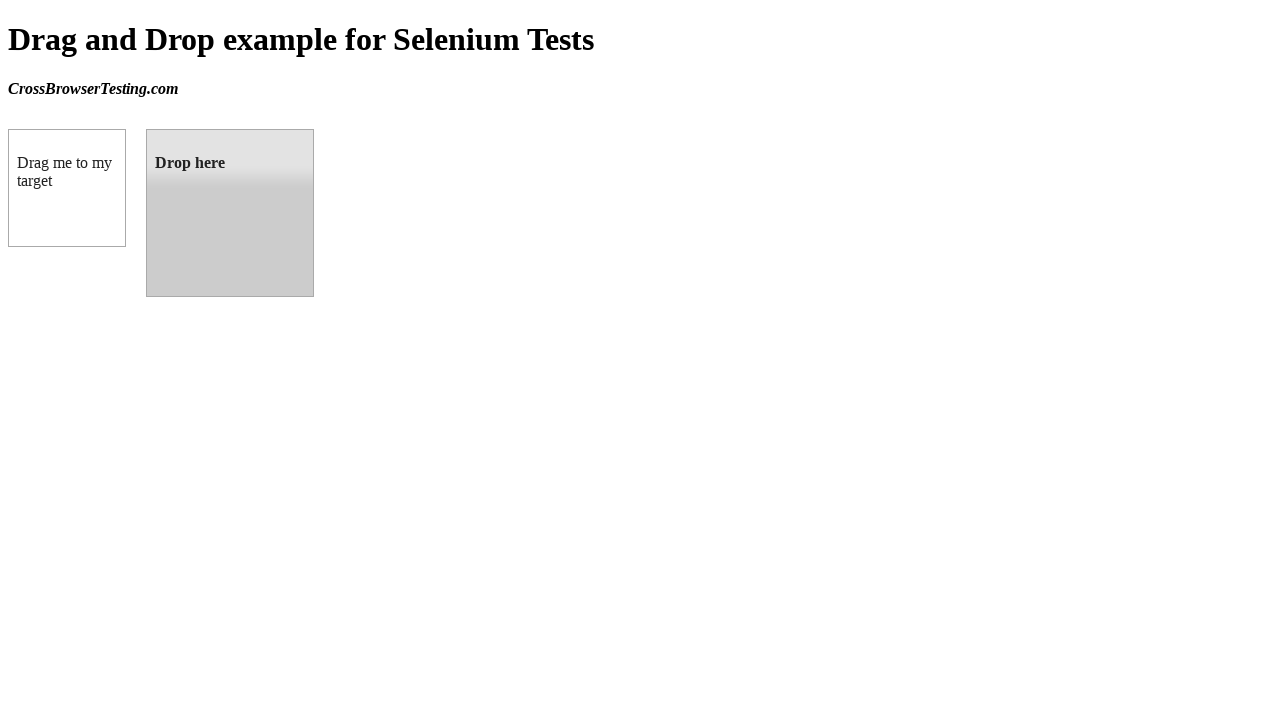

Navigated to drag-and-drop test page
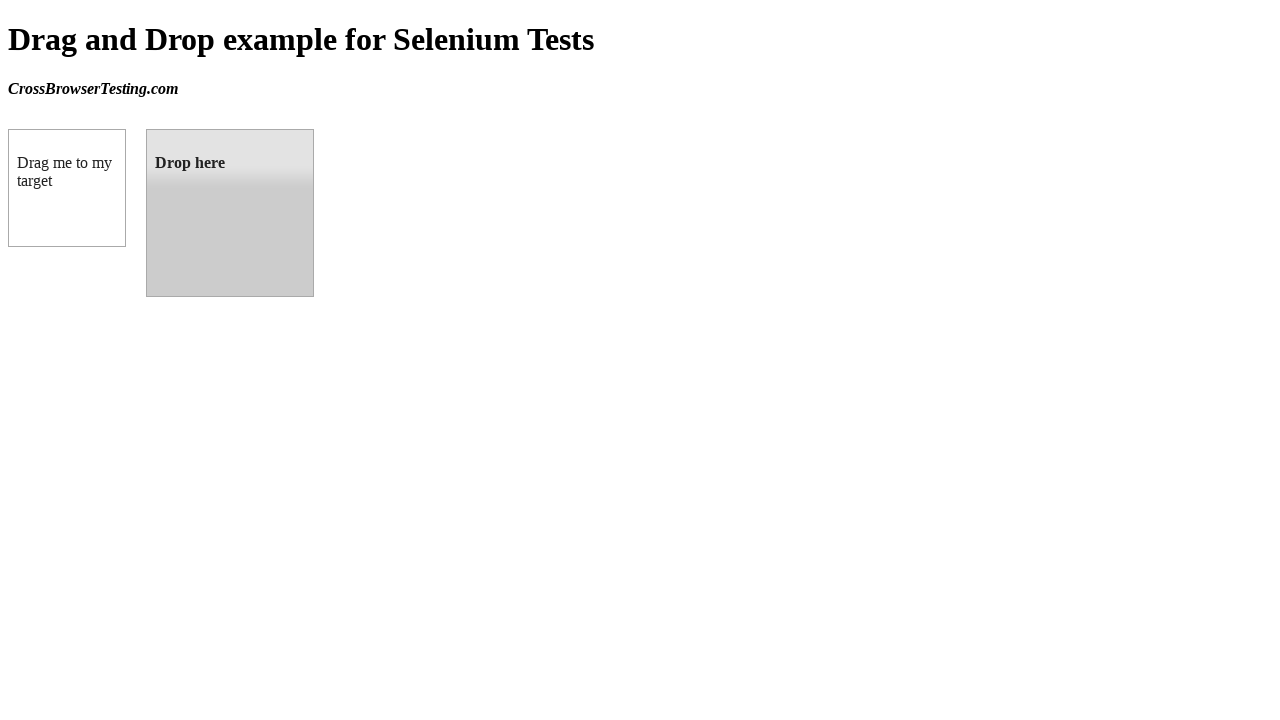

Located draggable element
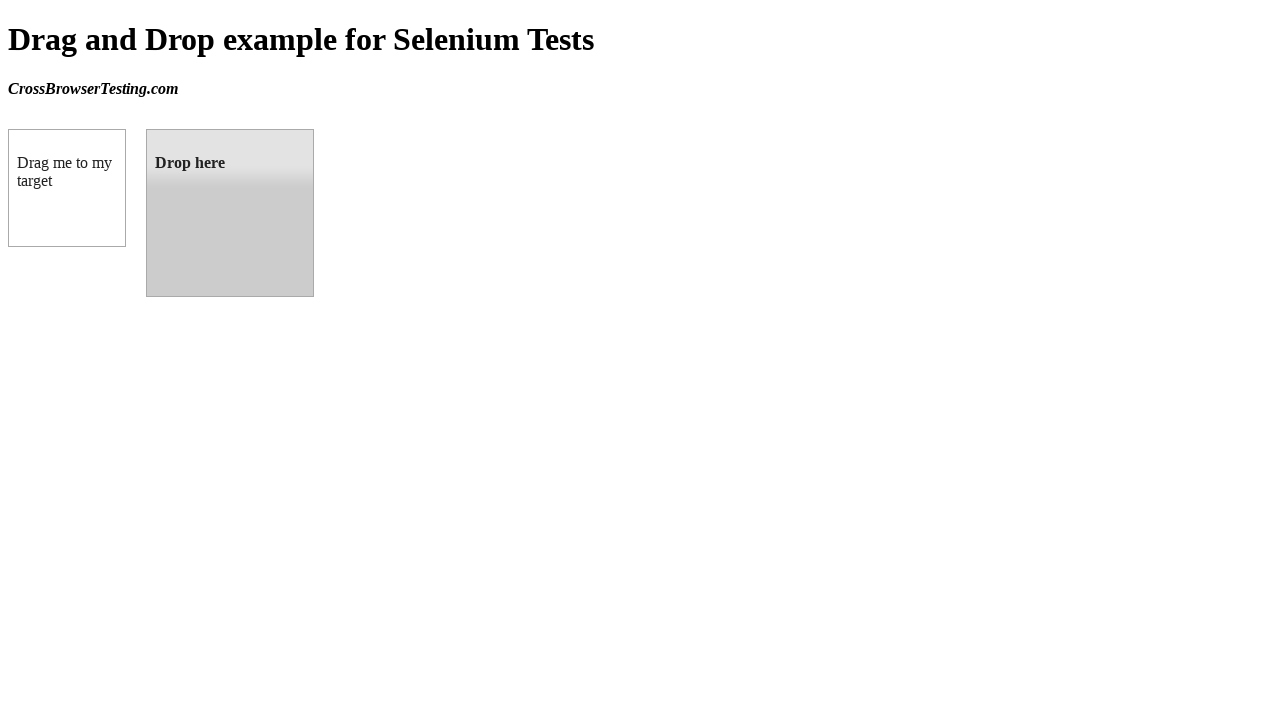

Located droppable element
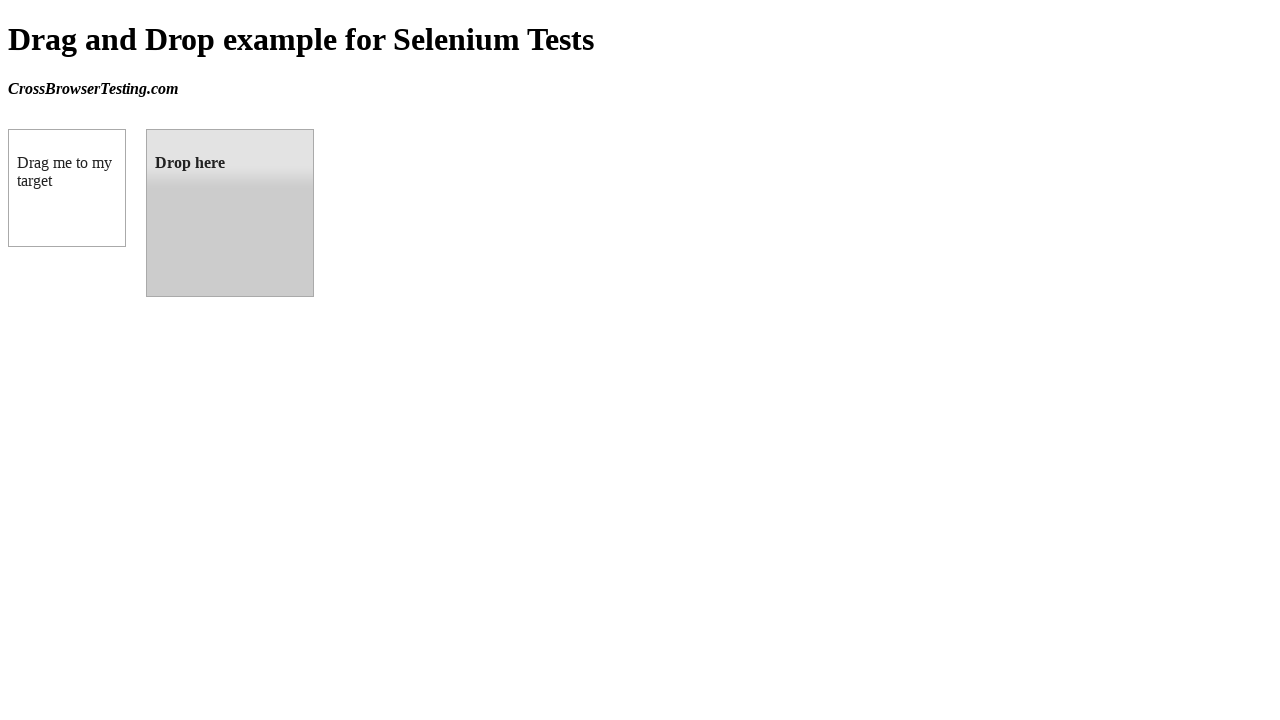

Dragged element from source to drop zone at (230, 213)
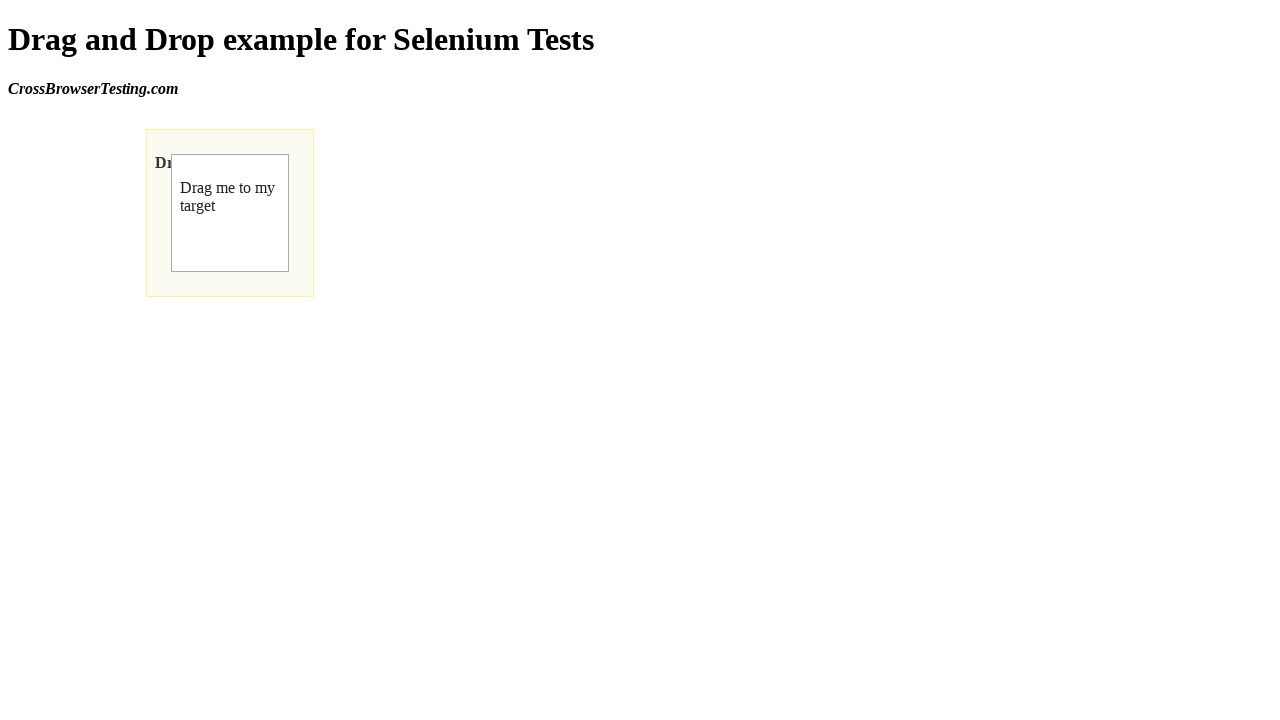

Verified drop zone displays 'Dropped!' confirming successful drop
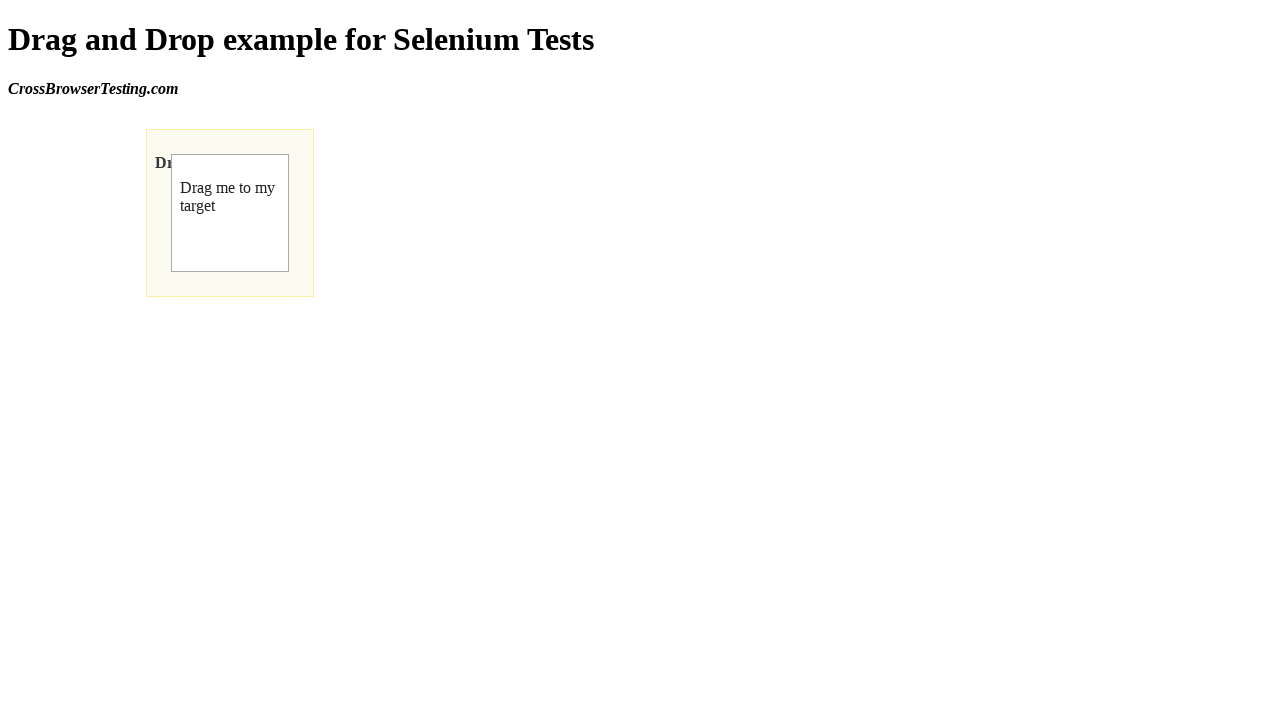

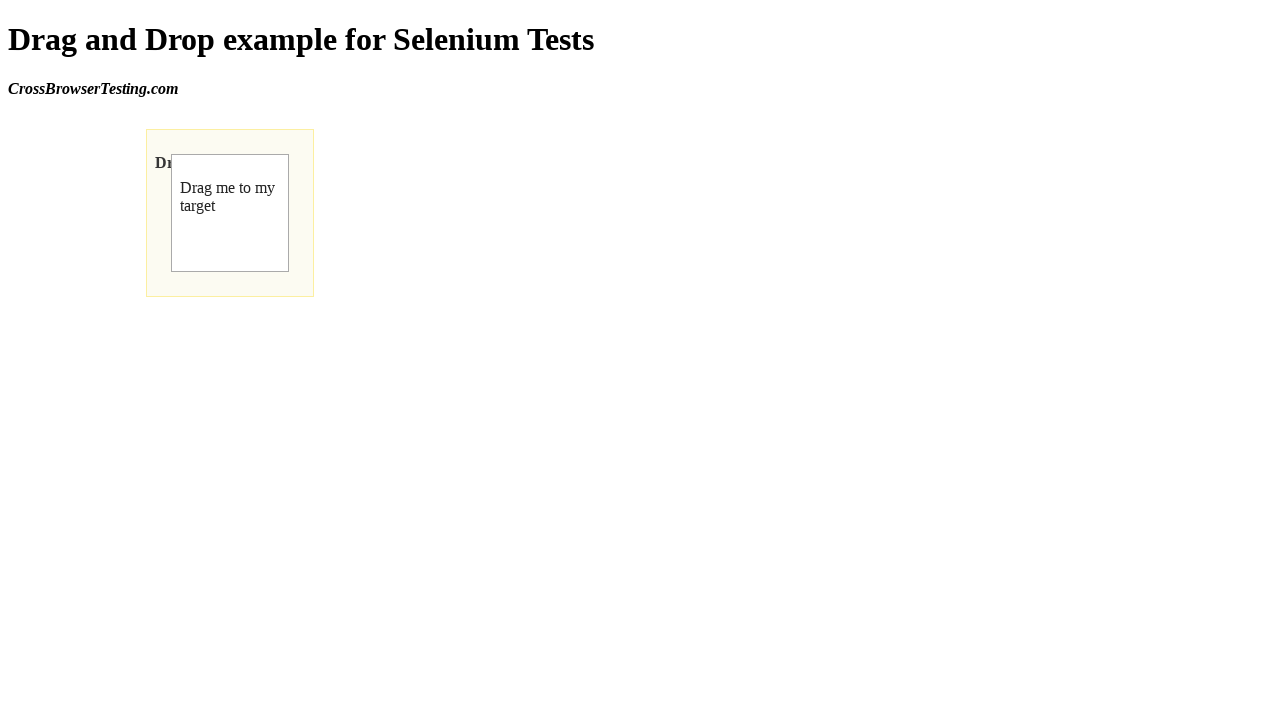